Tests the division operation by dividing 10 by 5 and verifying the result is 2

Starting URL: https://testsheepnz.github.io/BasicCalculator.html

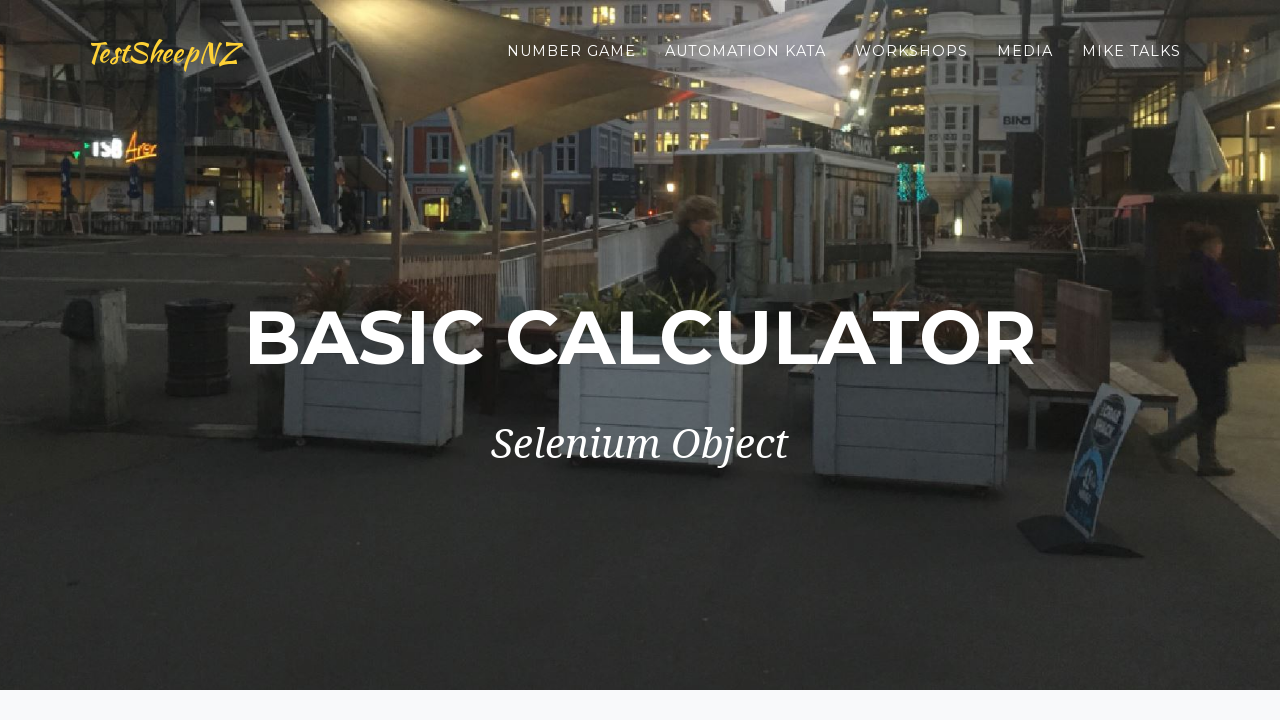

Filled first number field with 10 on #number1Field
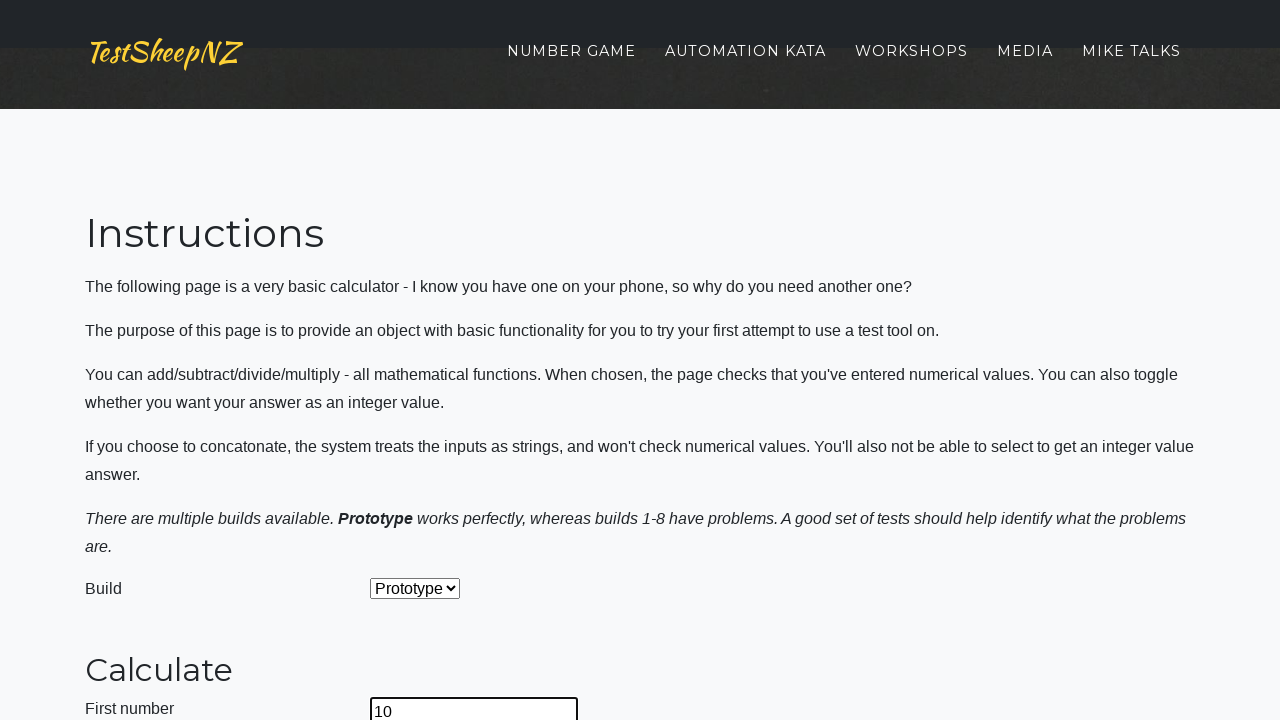

Filled second number field with 5 on #number2Field
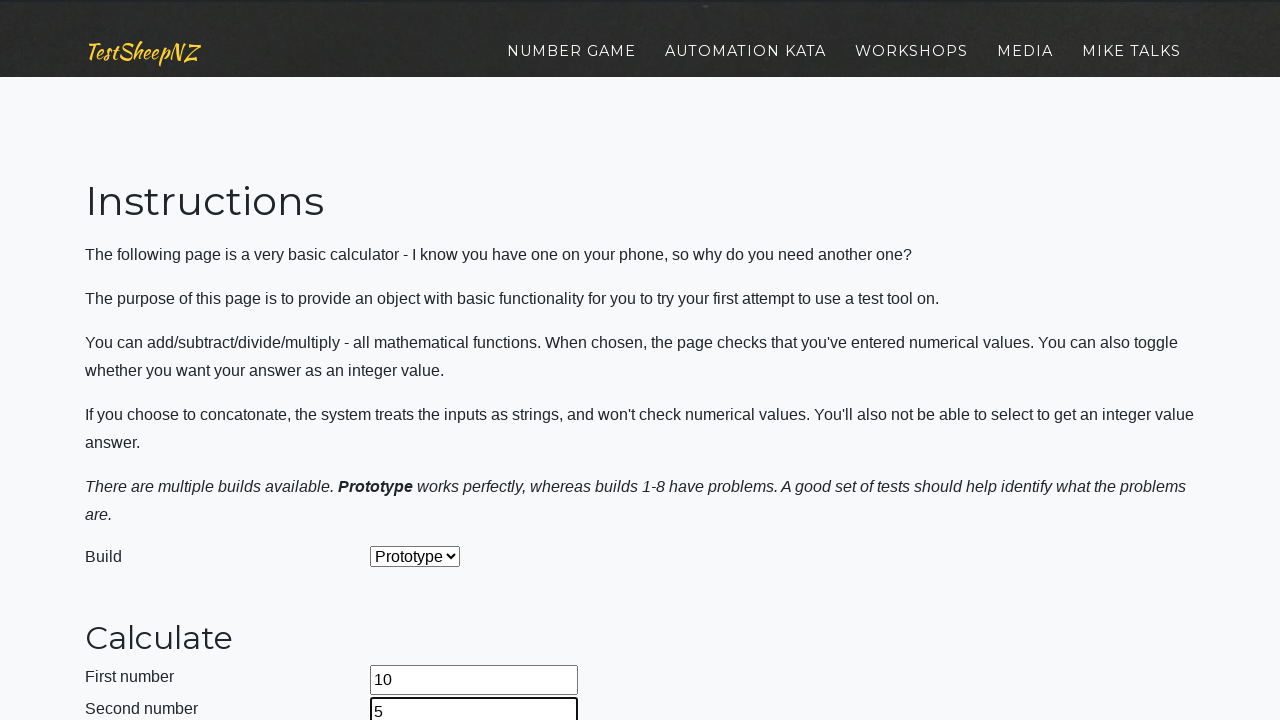

Selected Divide operation from dropdown on #selectOperationDropdown
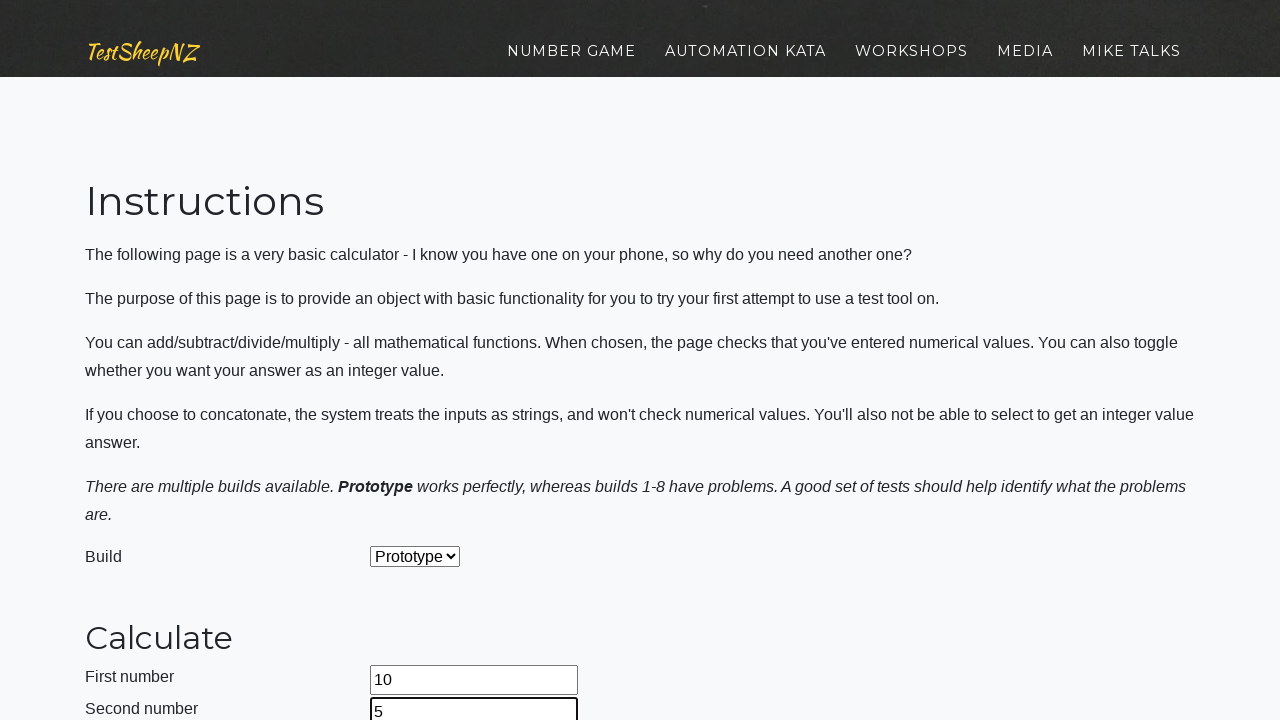

Clicked calculate button at (422, 361) on #calculateButton
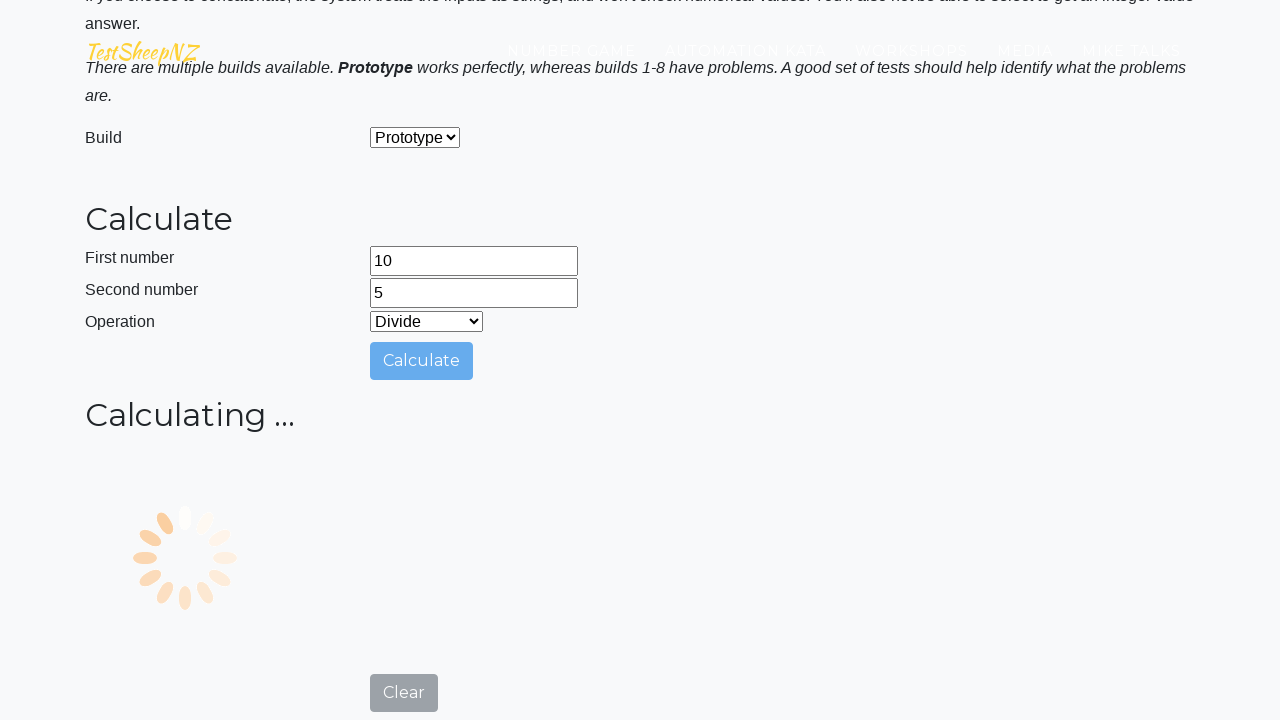

Retrieved result from answer field
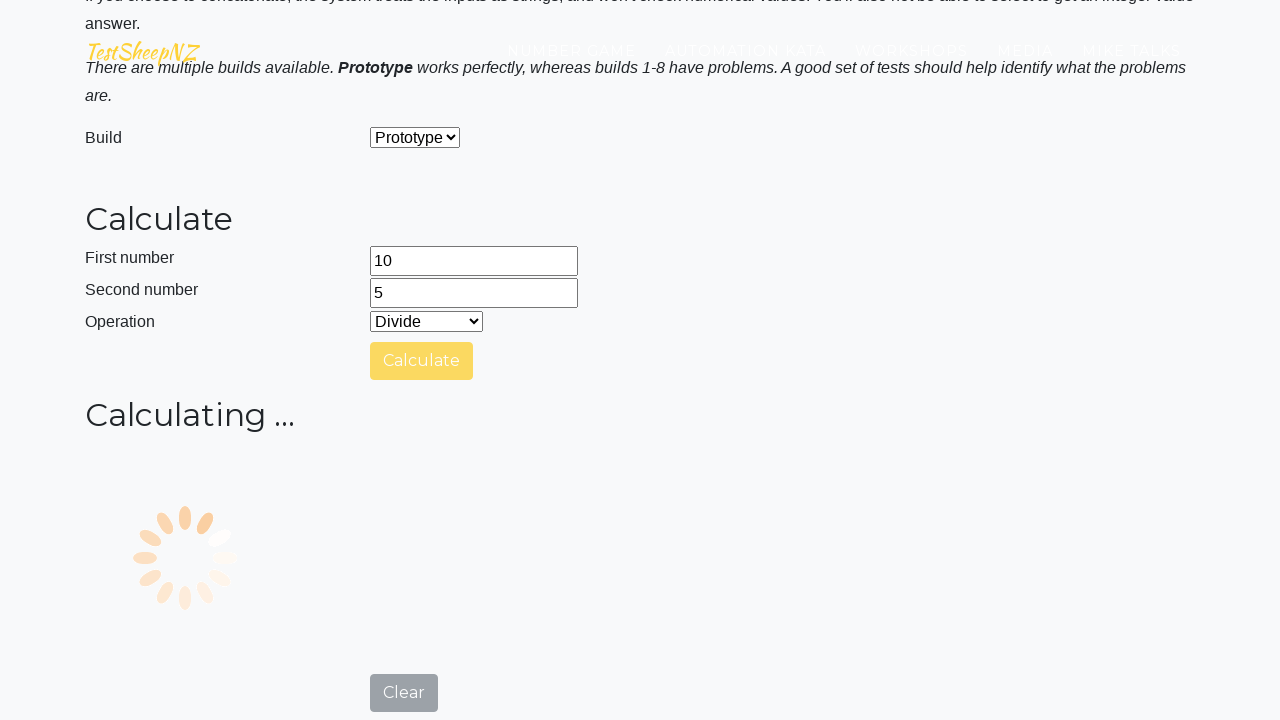

Verified division result equals 2
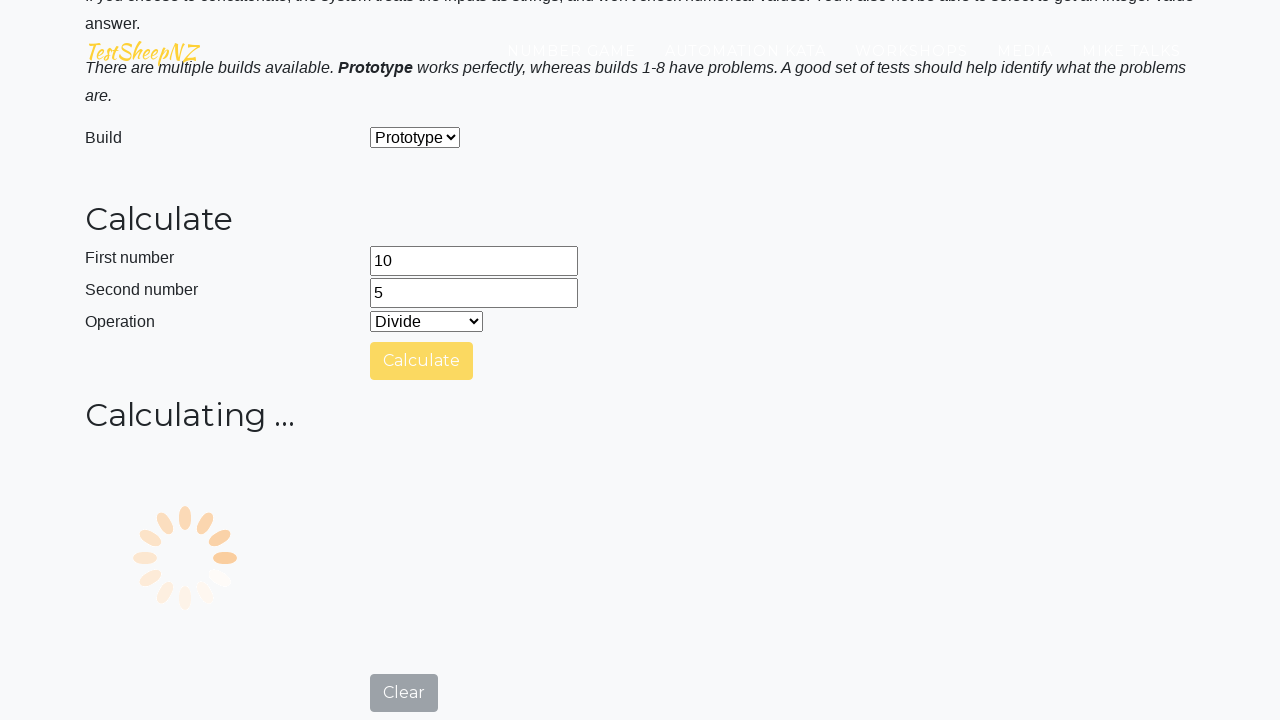

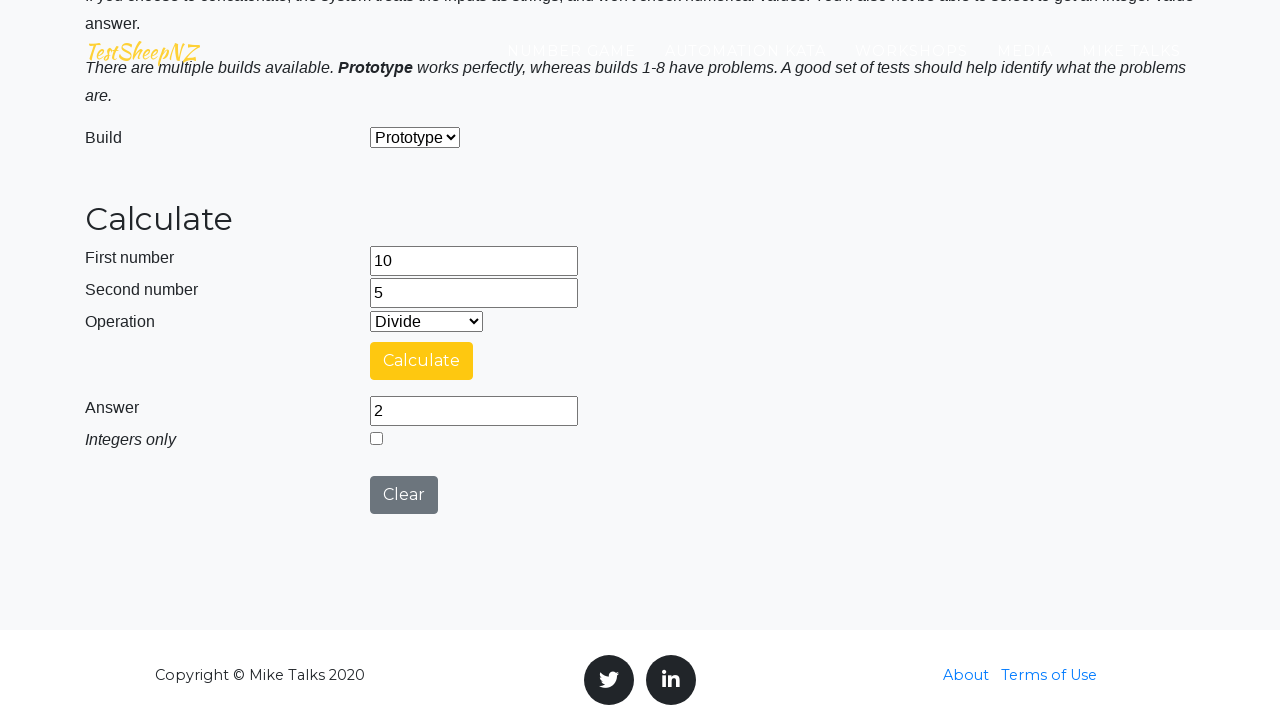